Verifies that the "Online top-up without commission" section title is displayed correctly on the MTS Belarus homepage

Starting URL: https://www.mts.by/

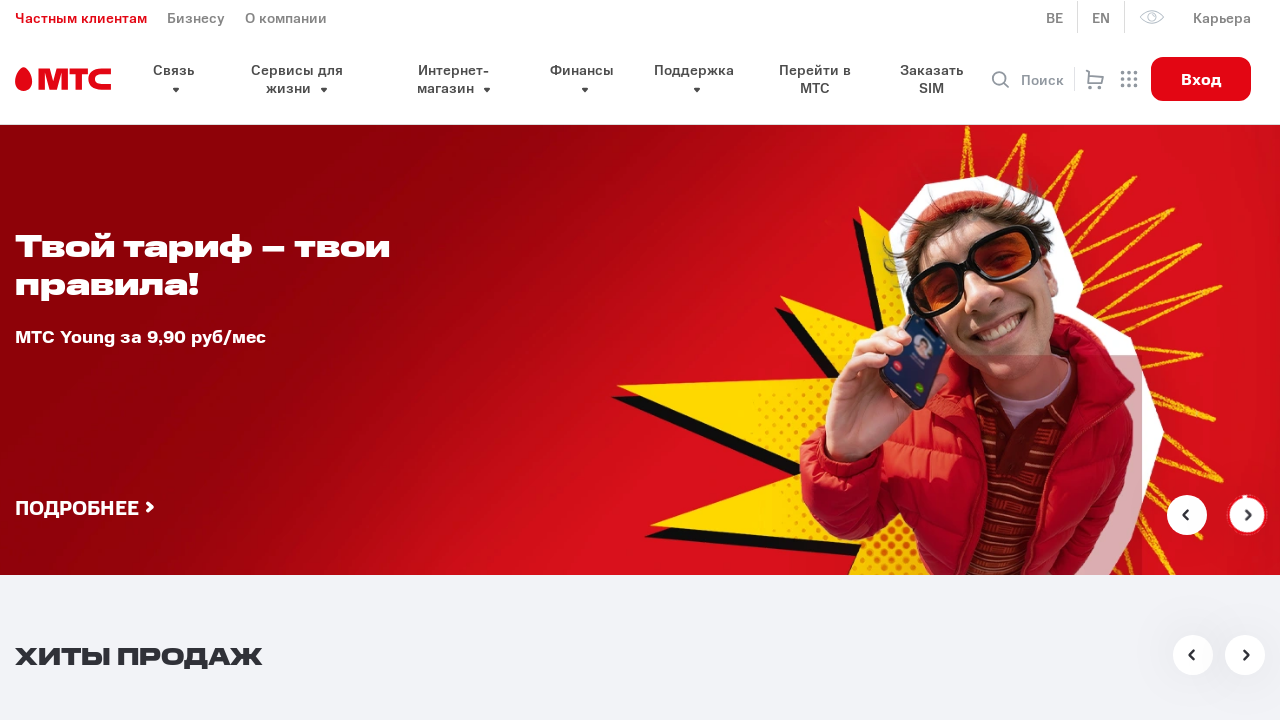

Waited for 'Online top-up without commission' section title element to load
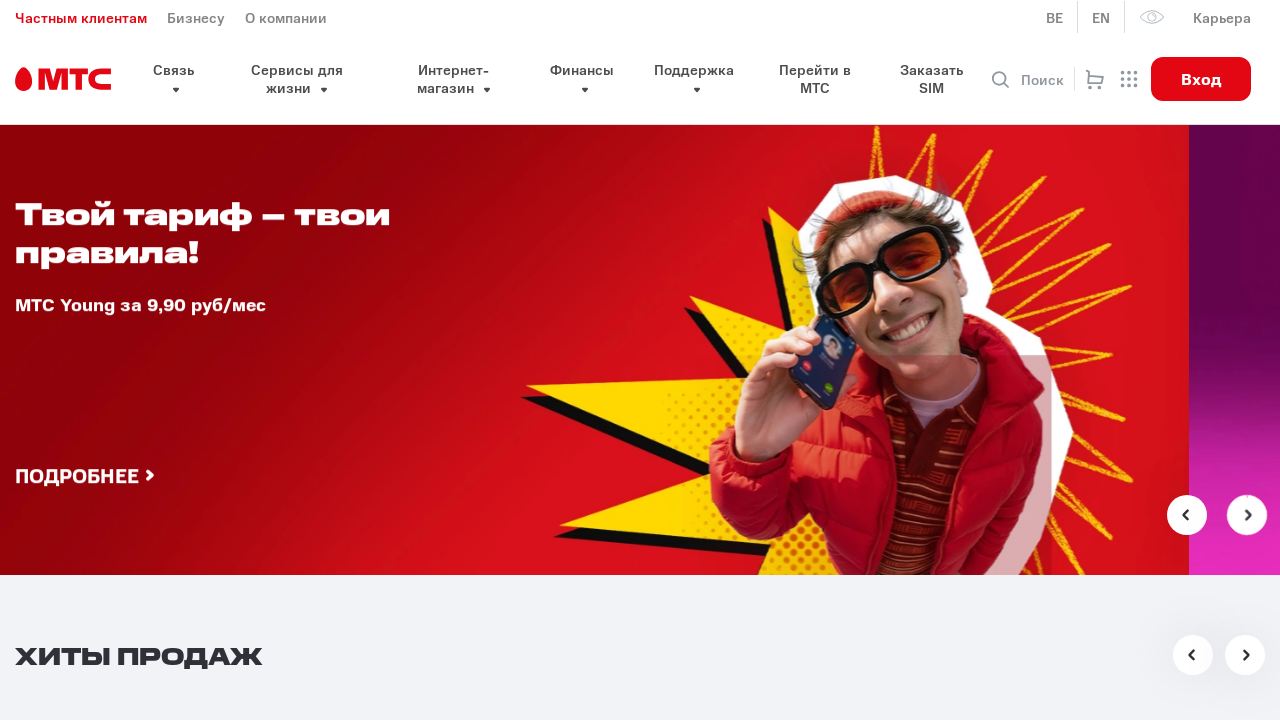

Retrieved text content from title element
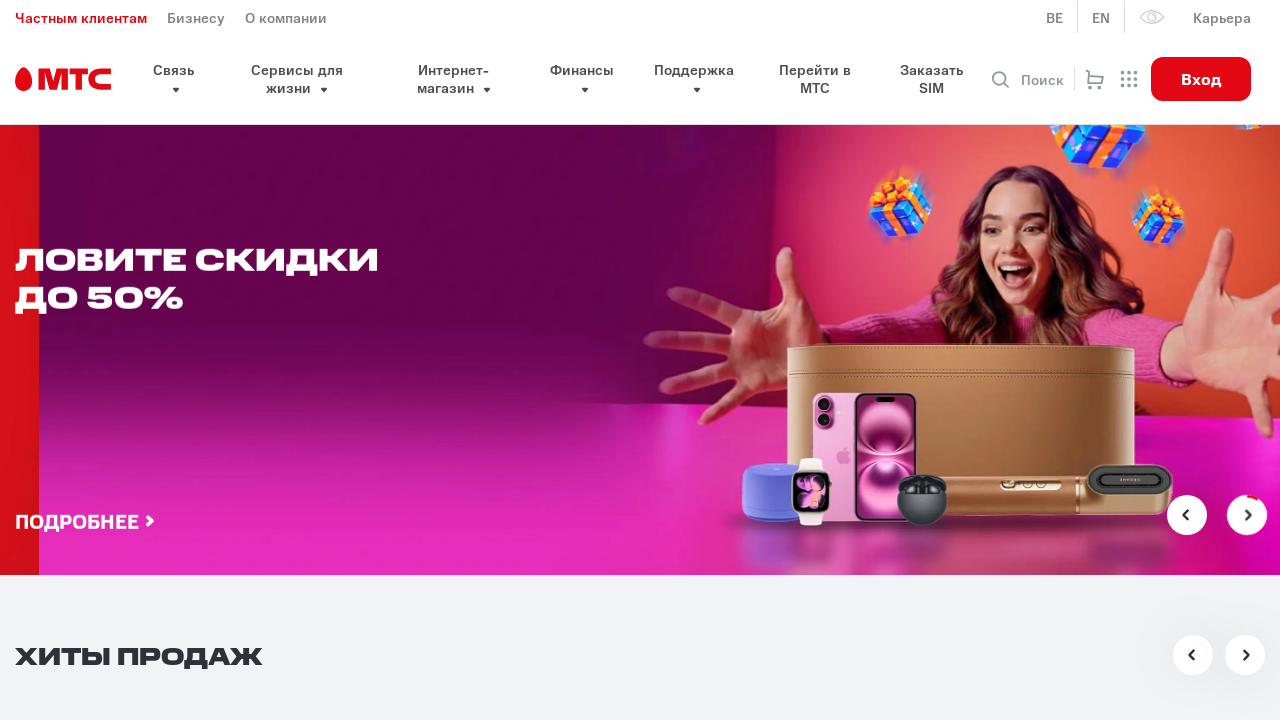

Normalized whitespace in title text
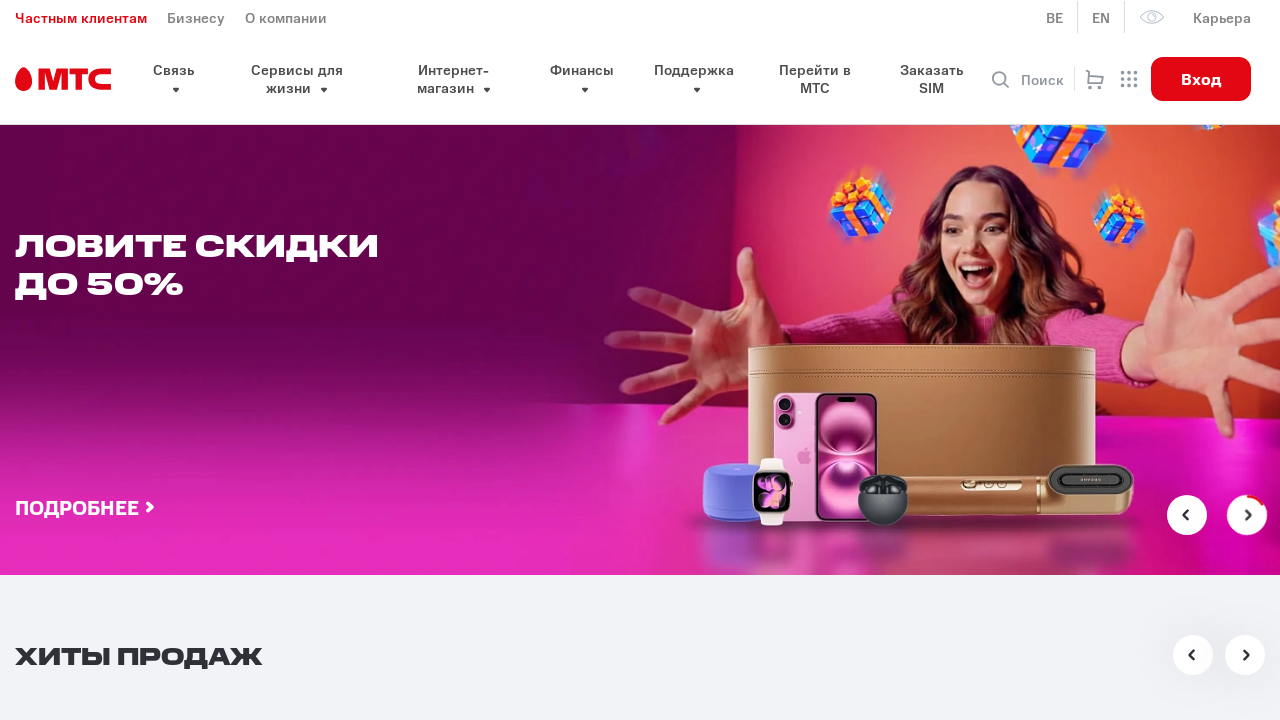

Verified title text matches expected value: 'Онлайн пополнение без комиссии'
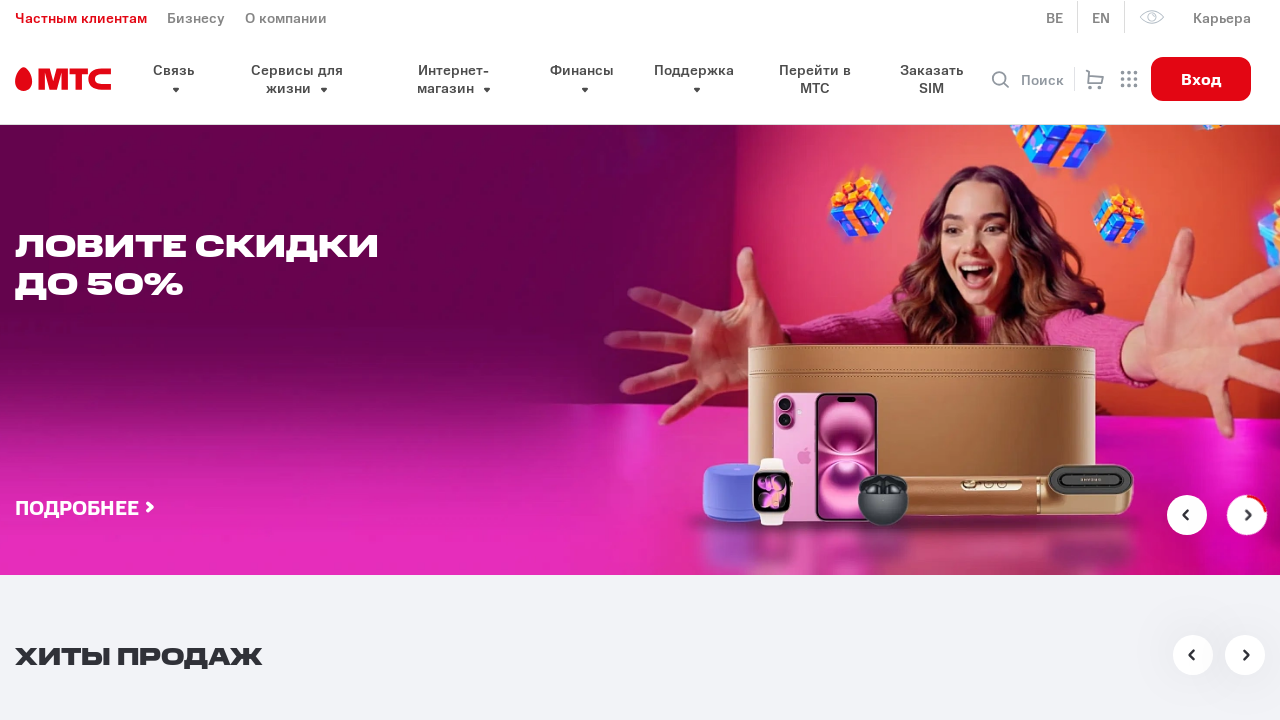

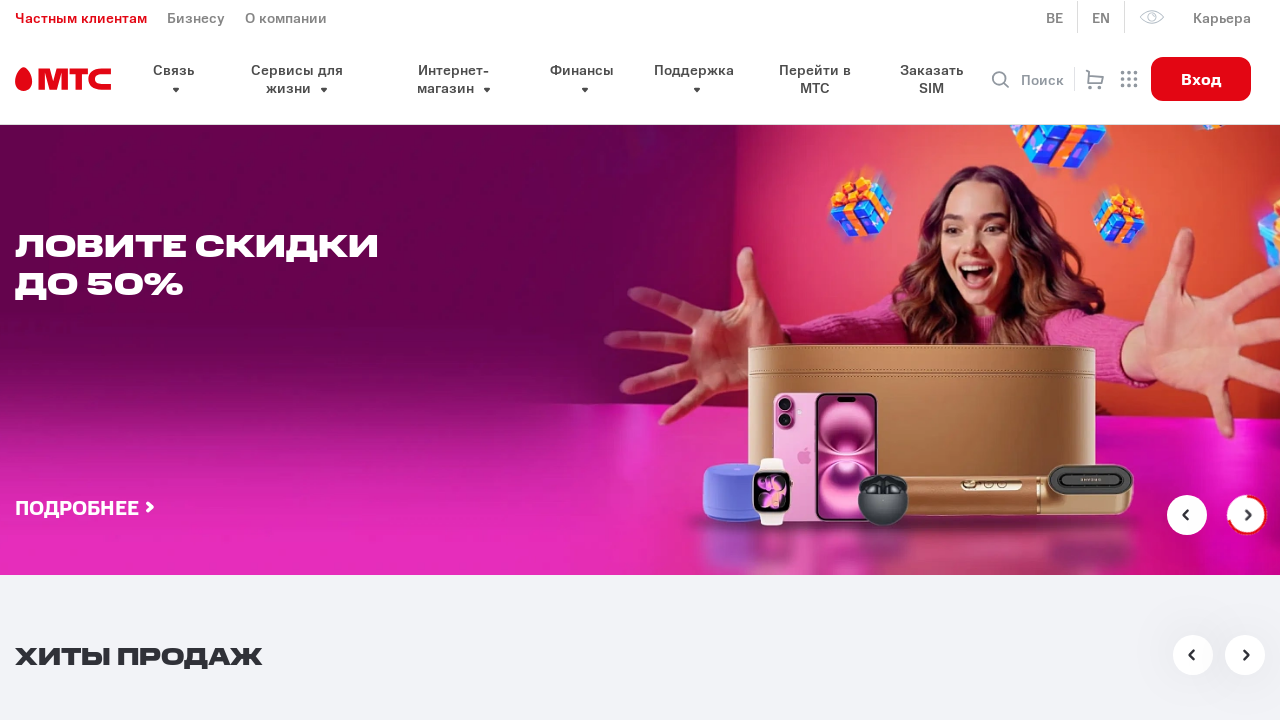